Tests the maximum tag limit by attempting to add 11 tags and verifying only 10 are allowed

Starting URL: https://qaplayground.dev/apps/tags-input-box/

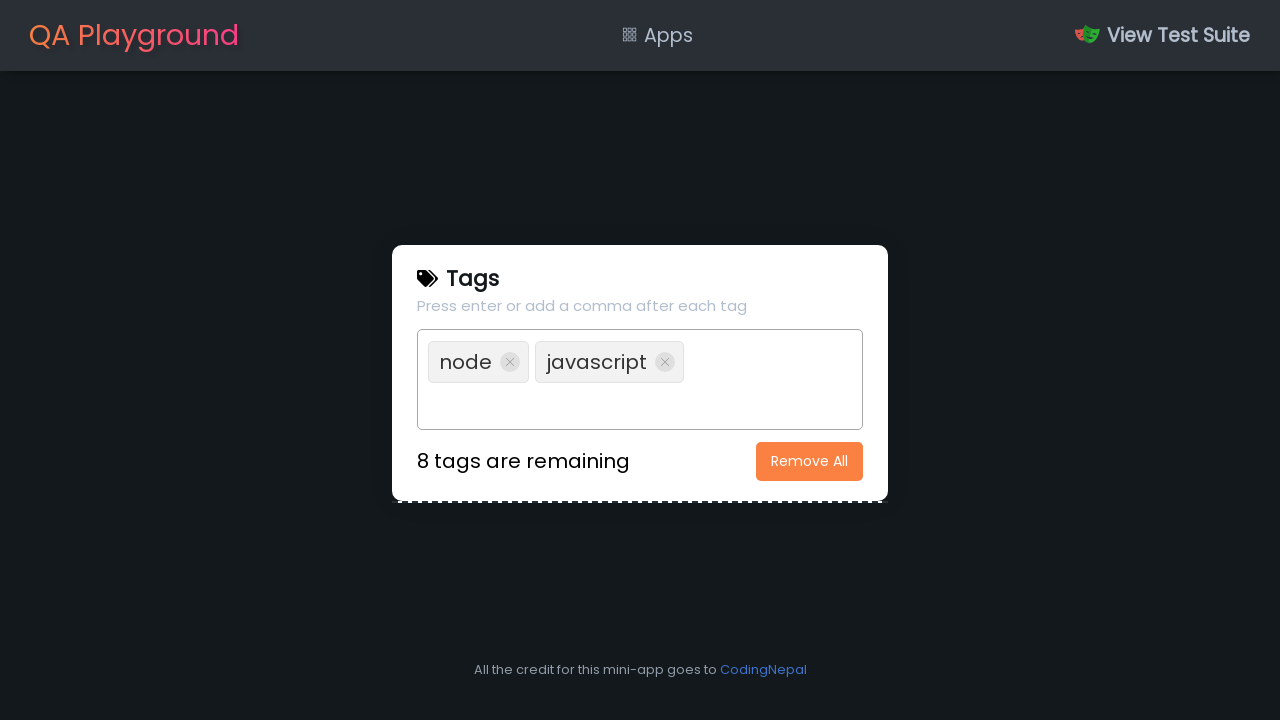

Waited for page to load - list item appeared
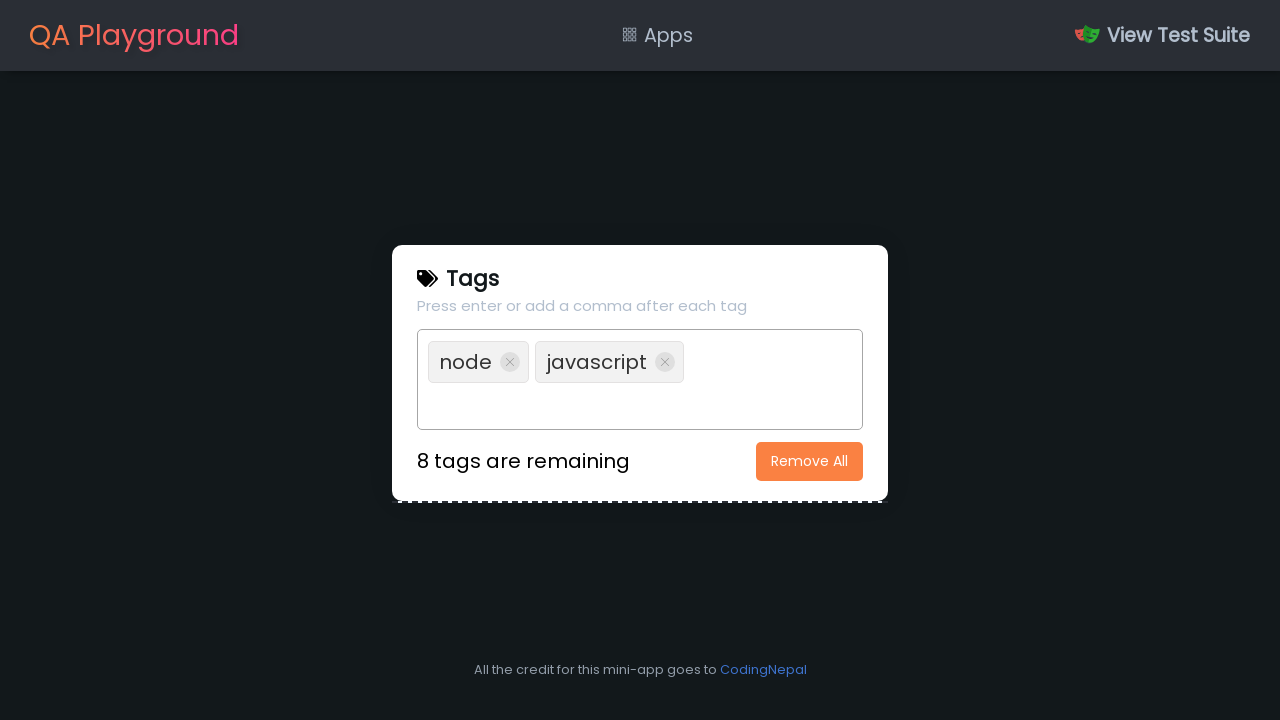

Filled textbox with tag 'filler0' on internal:role=textbox
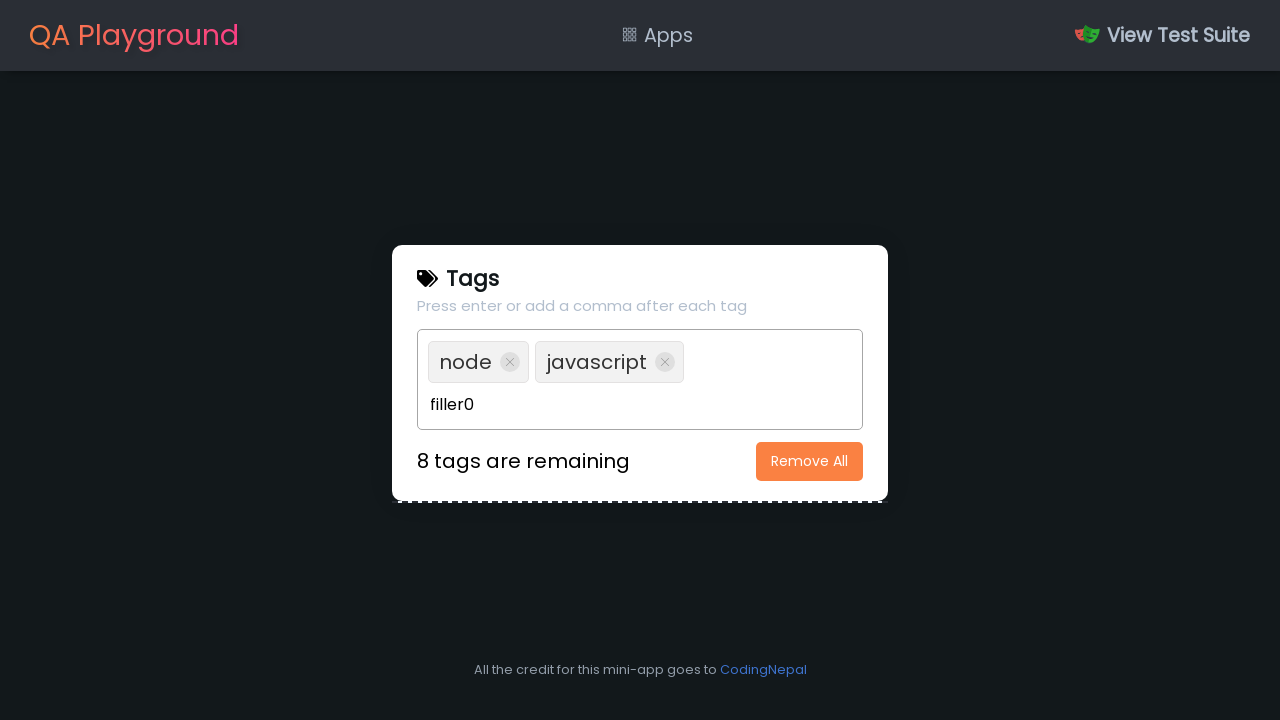

Pressed Enter to add tag 'filler0' on internal:role=textbox
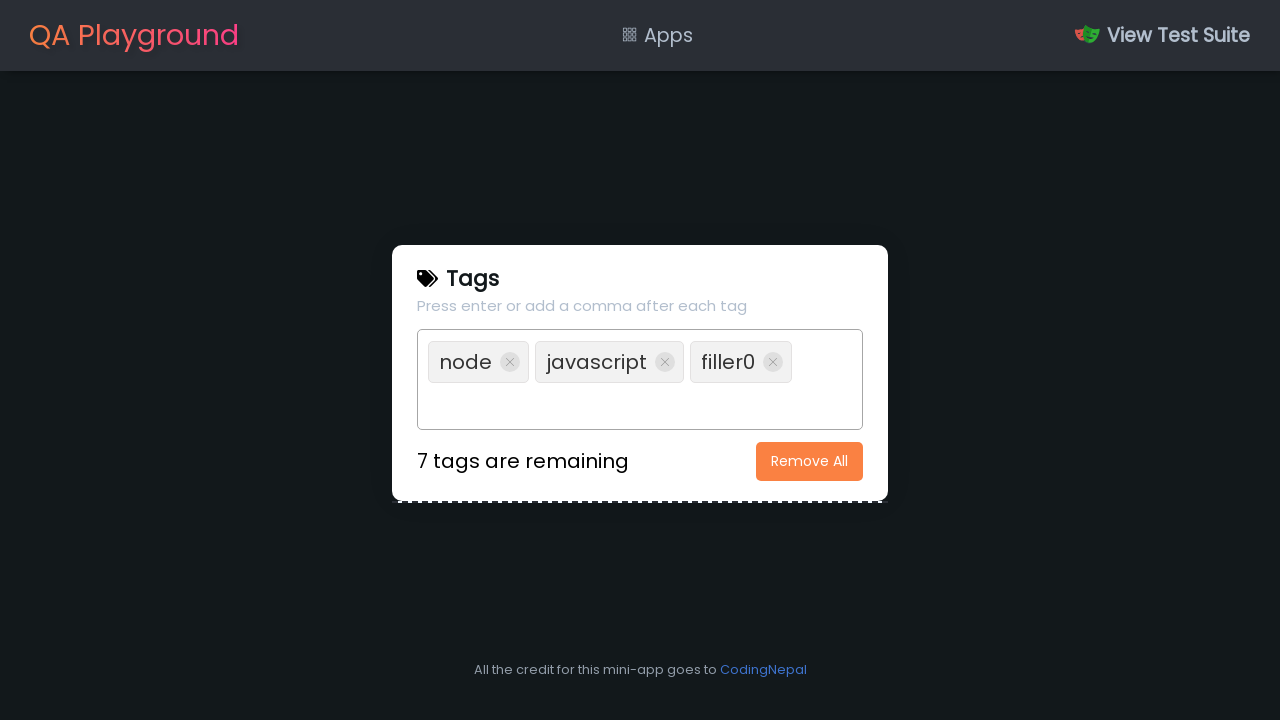

Filled textbox with tag 'filler1' on internal:role=textbox
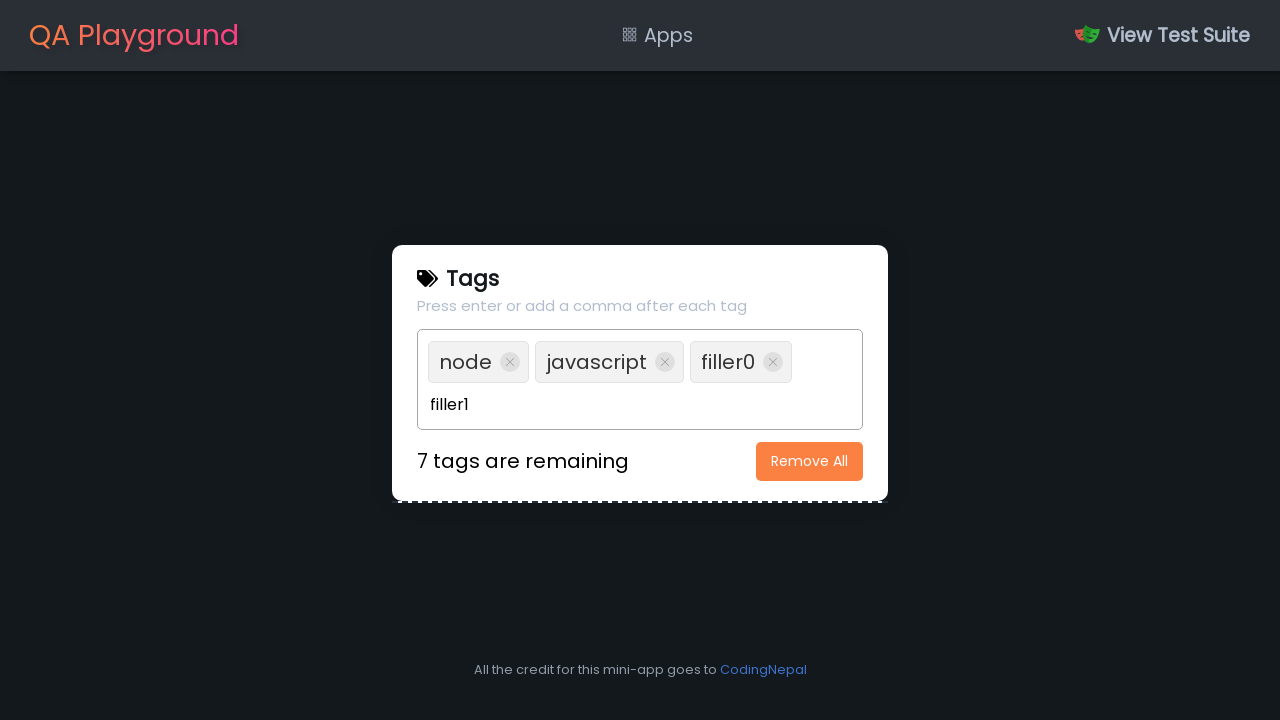

Pressed Enter to add tag 'filler1' on internal:role=textbox
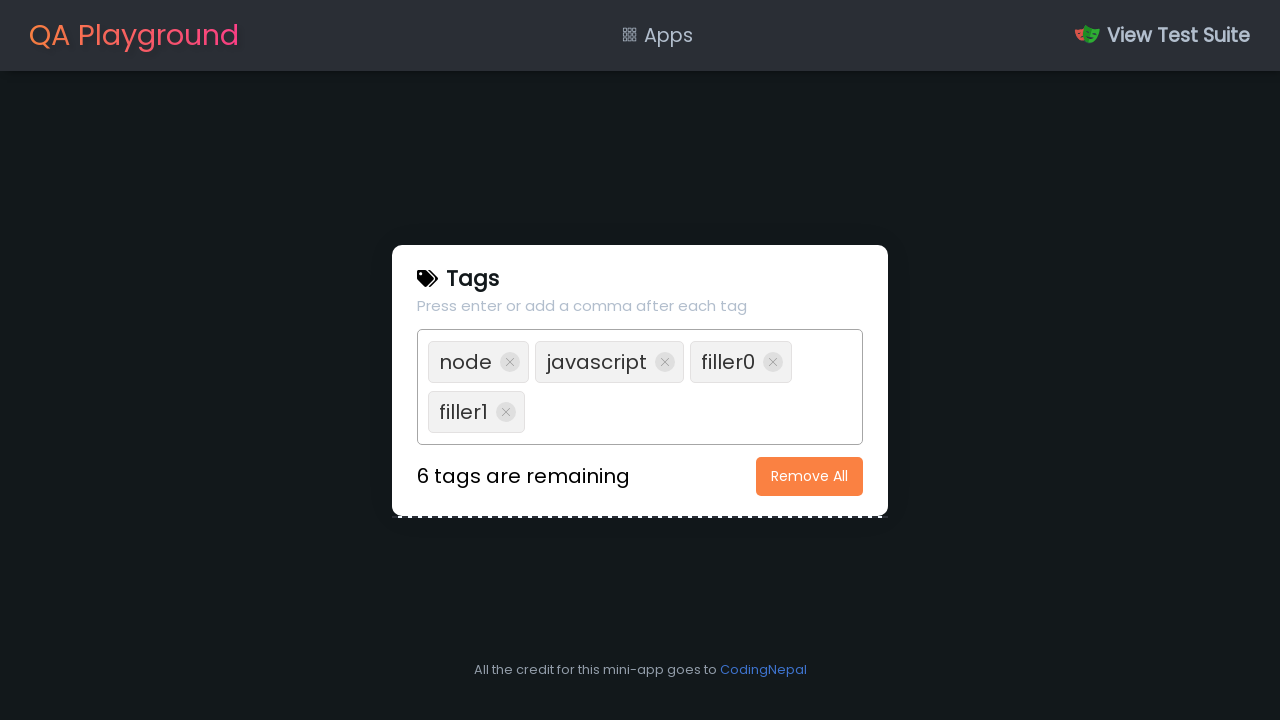

Filled textbox with tag 'filler2' on internal:role=textbox
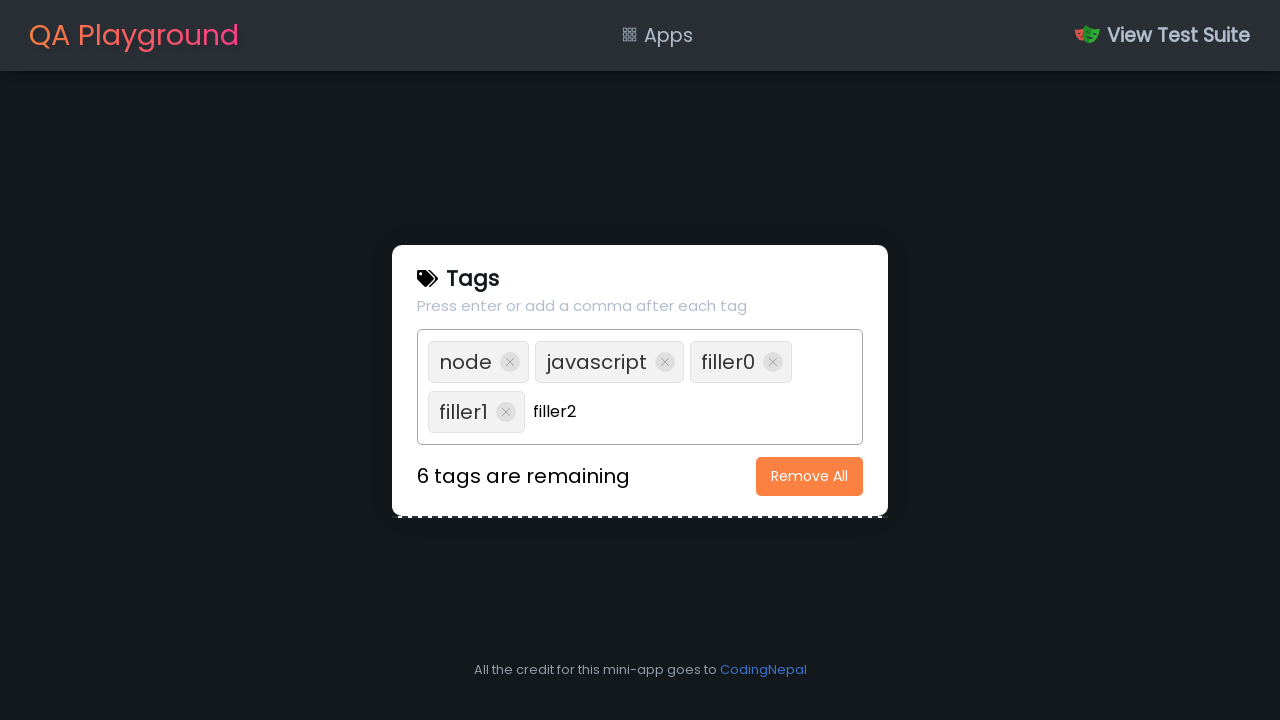

Pressed Enter to add tag 'filler2' on internal:role=textbox
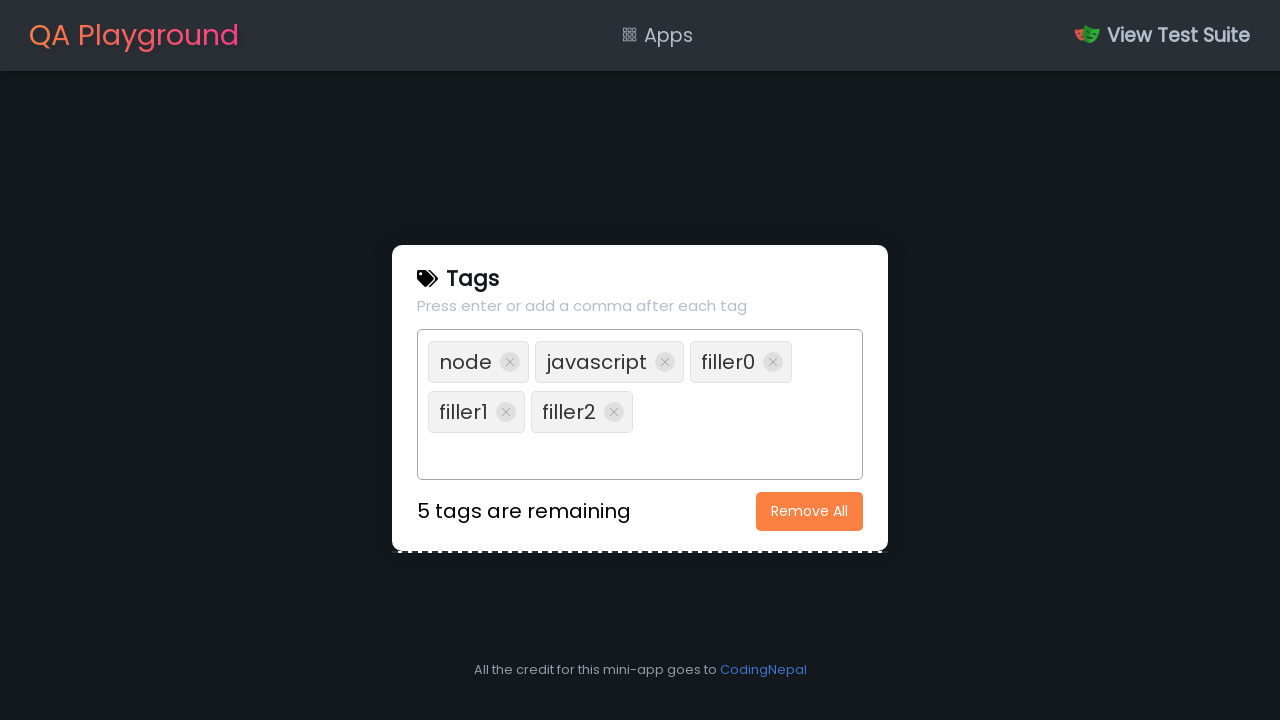

Filled textbox with tag 'filler3' on internal:role=textbox
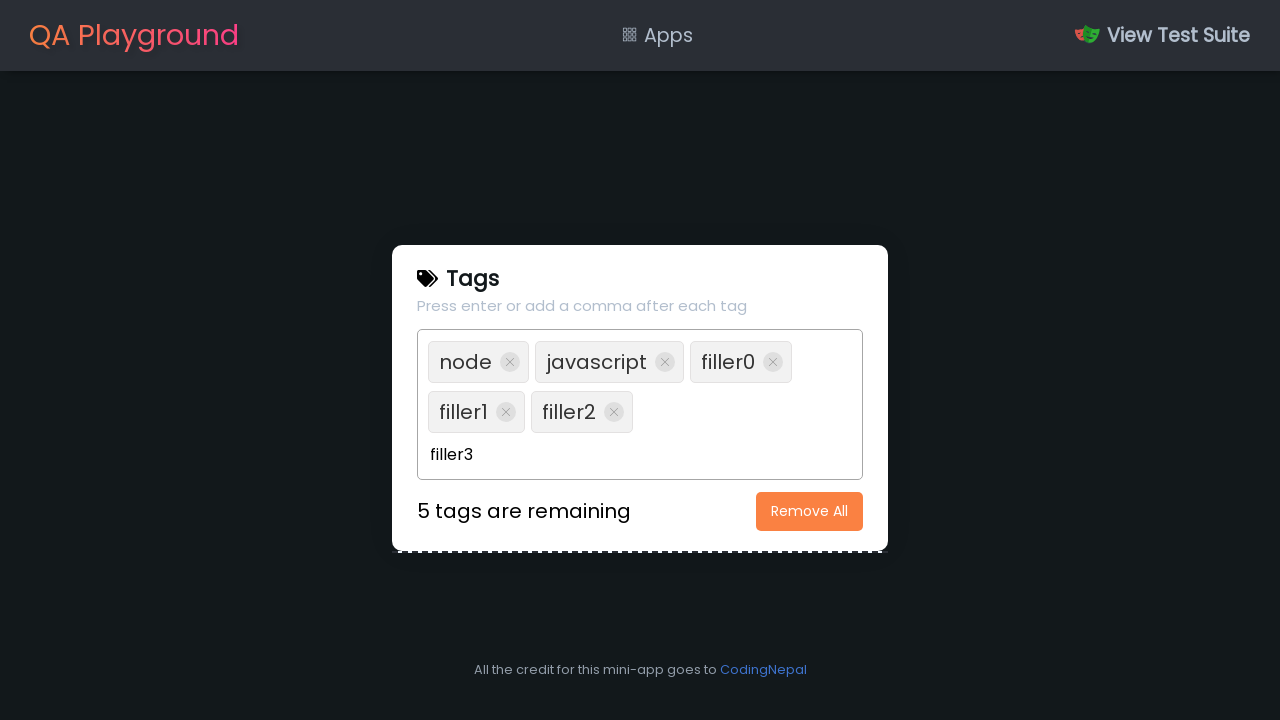

Pressed Enter to add tag 'filler3' on internal:role=textbox
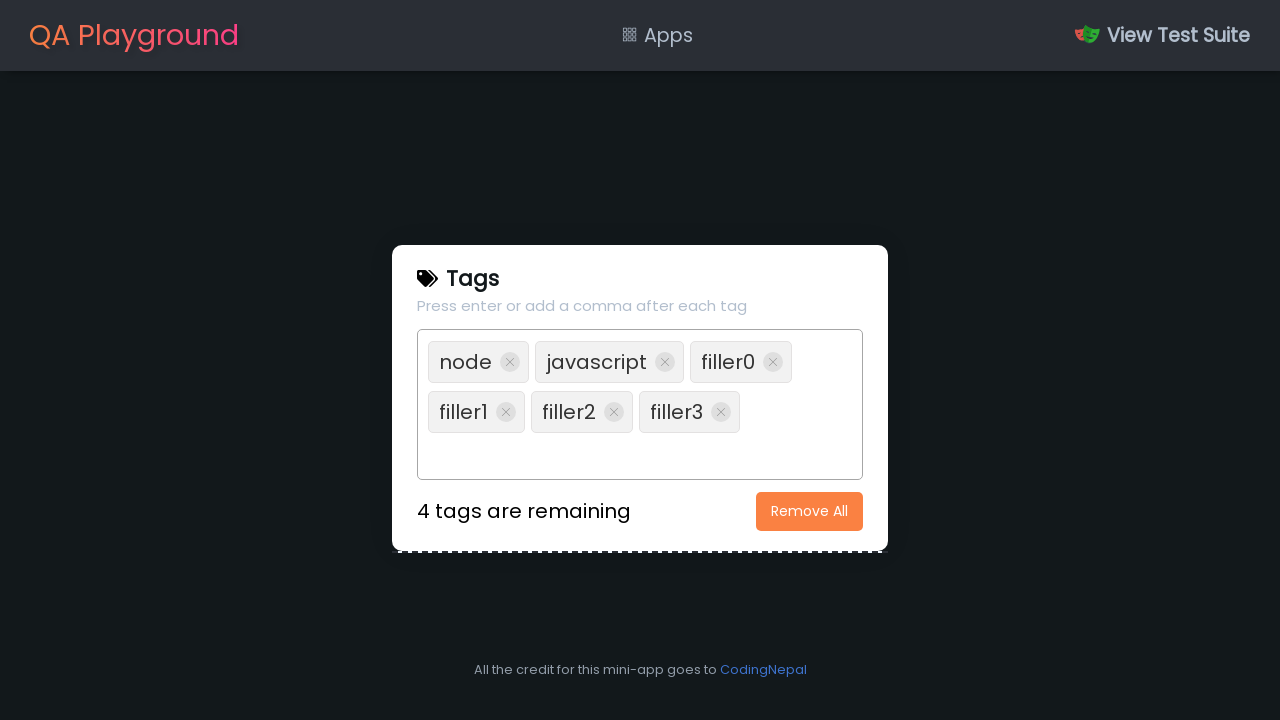

Filled textbox with tag 'filler4' on internal:role=textbox
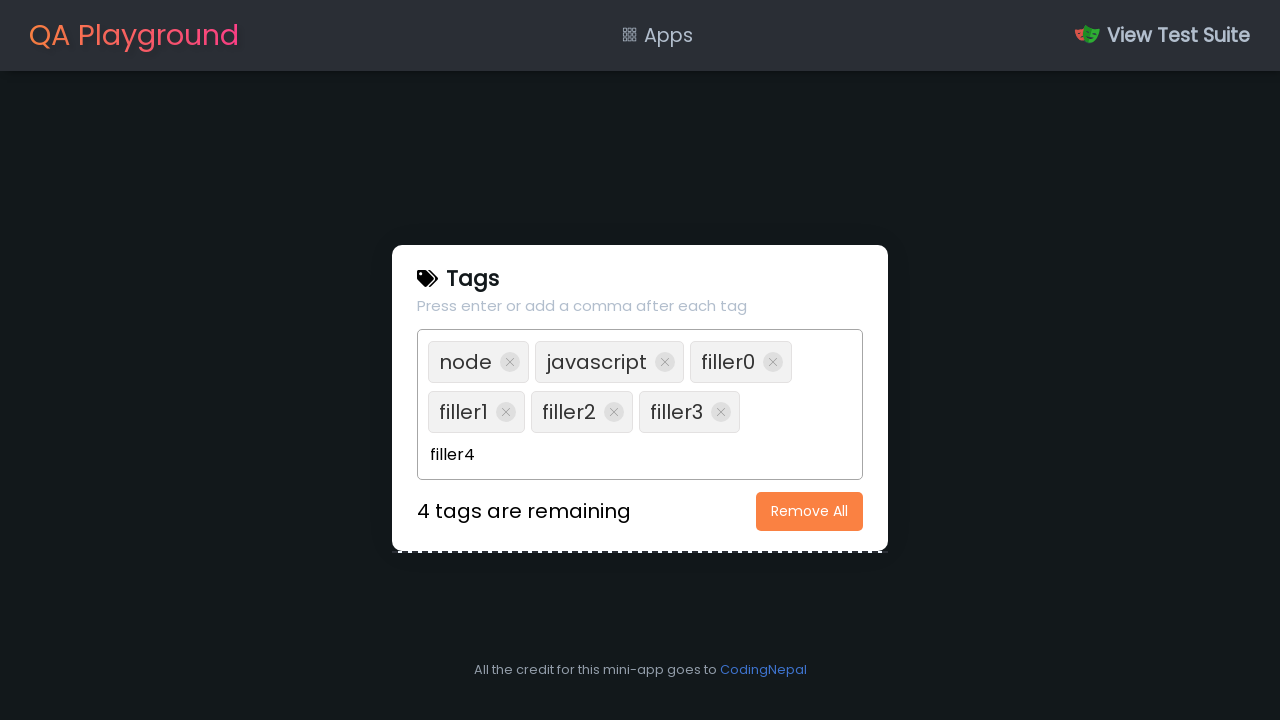

Pressed Enter to add tag 'filler4' on internal:role=textbox
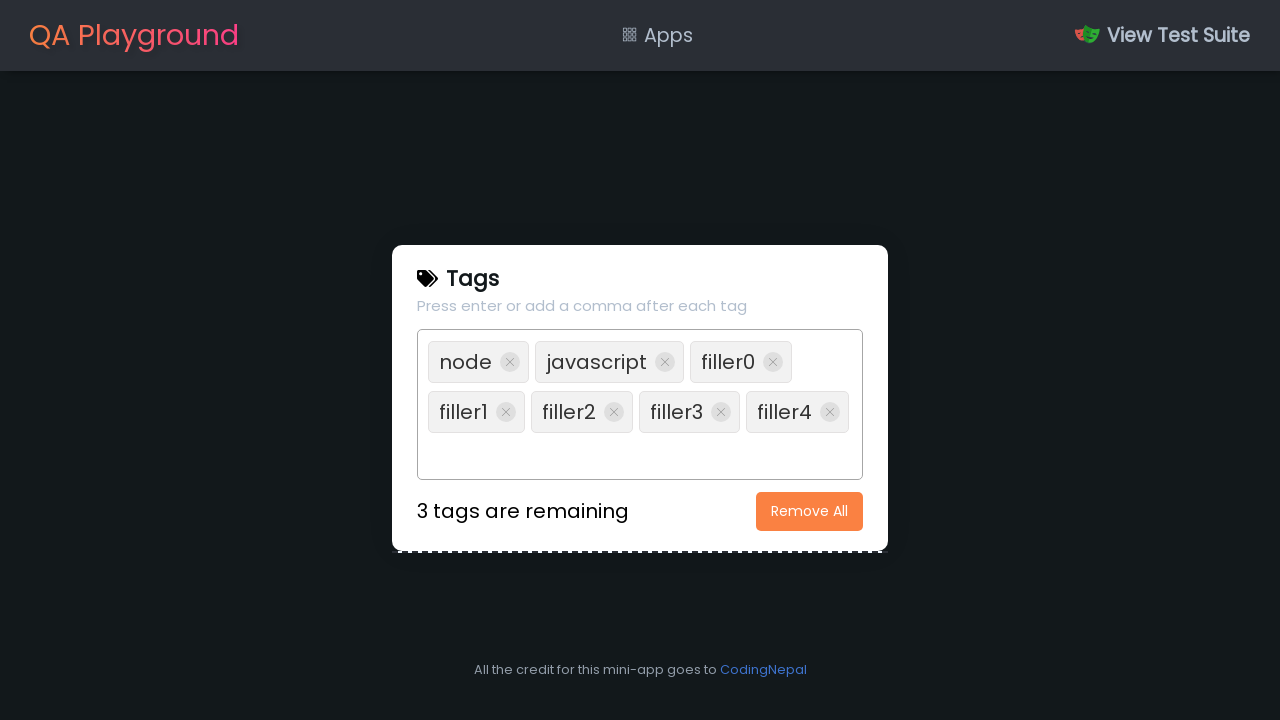

Filled textbox with tag 'filler5' on internal:role=textbox
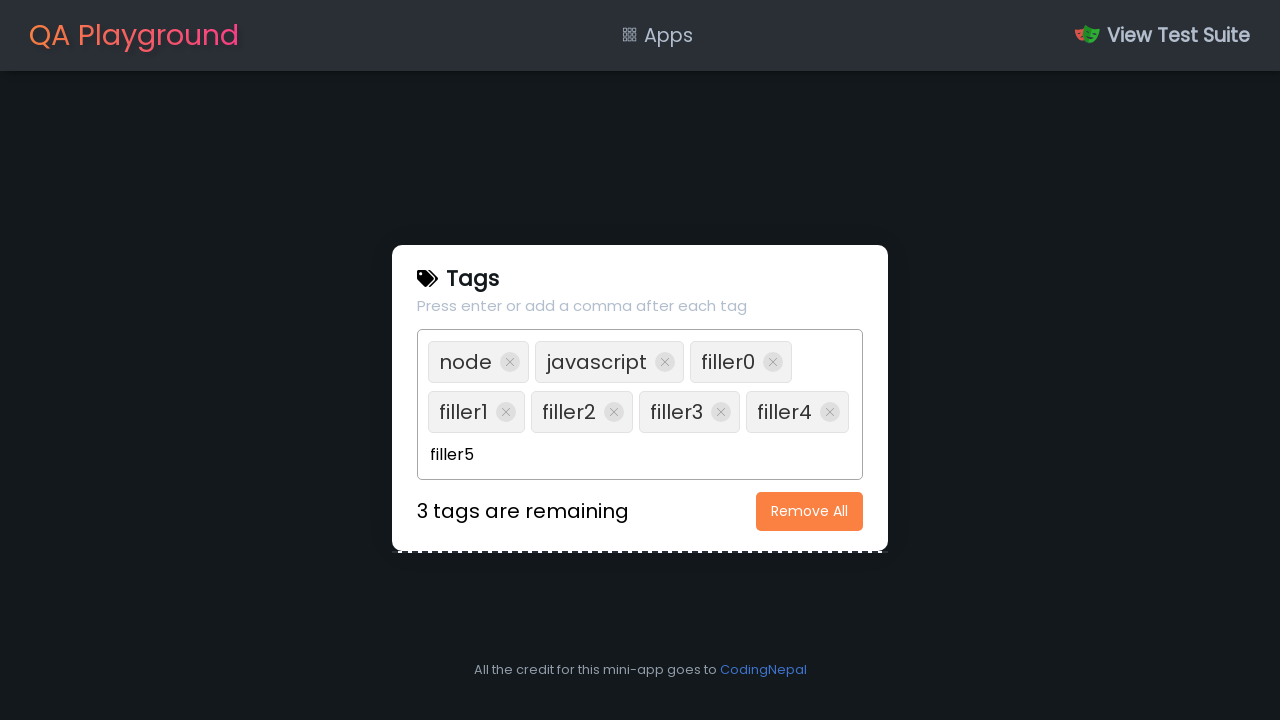

Pressed Enter to add tag 'filler5' on internal:role=textbox
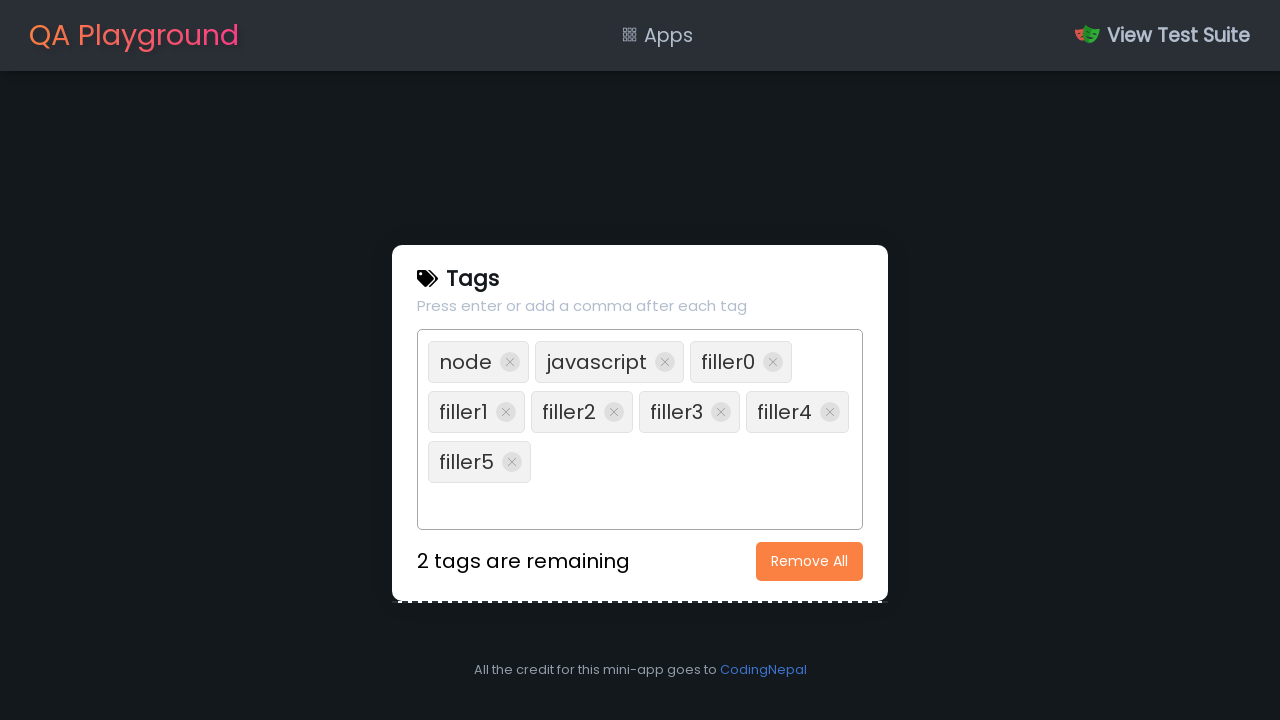

Filled textbox with tag 'filler6' on internal:role=textbox
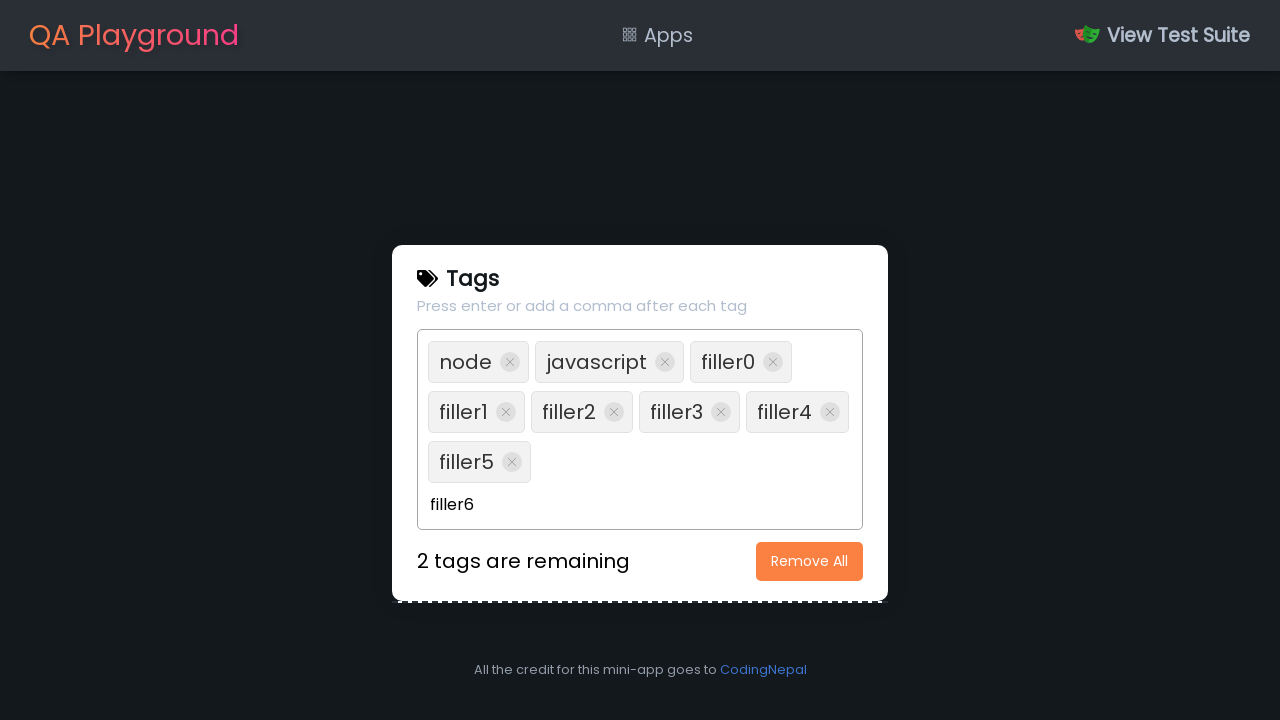

Pressed Enter to add tag 'filler6' on internal:role=textbox
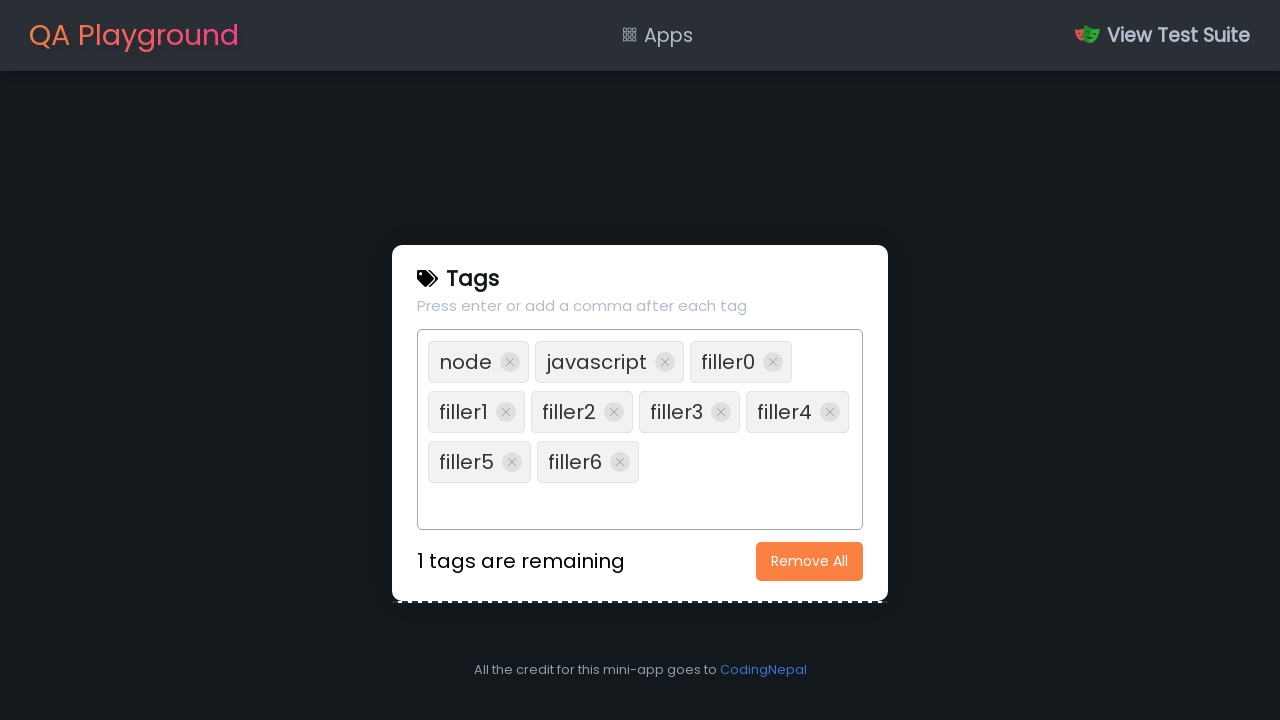

Filled textbox with tag 'filler7' on internal:role=textbox
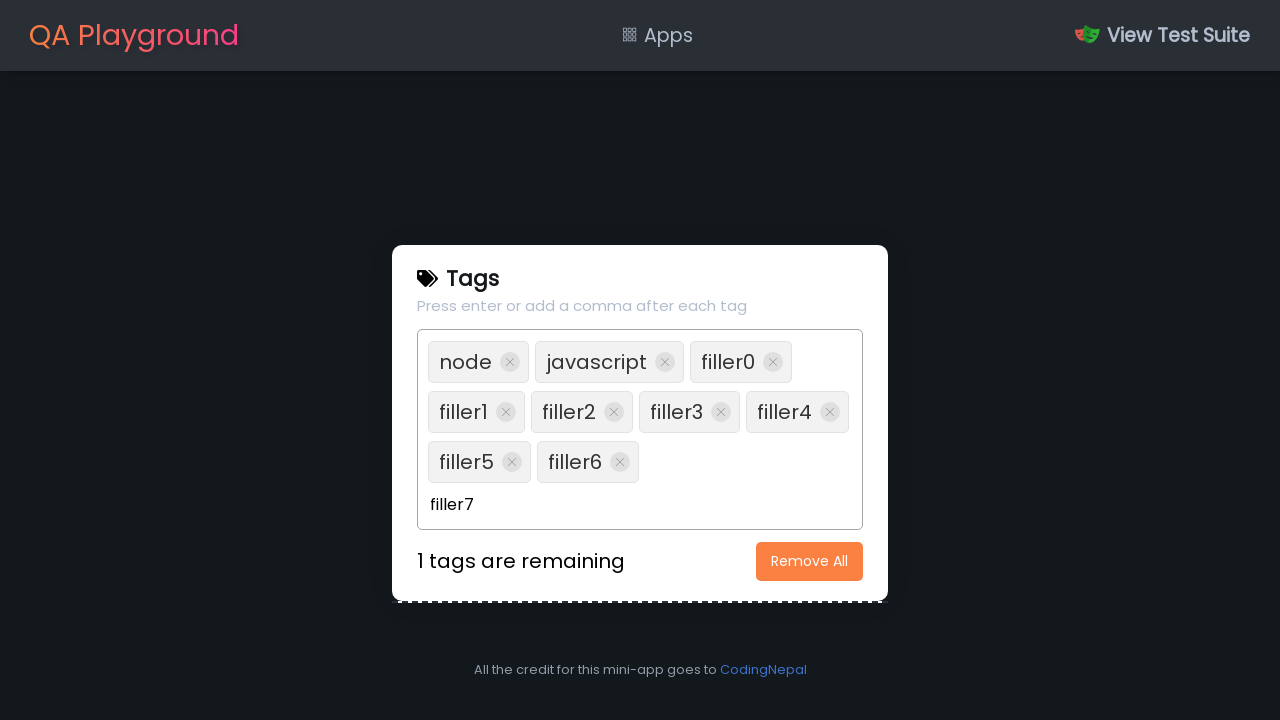

Pressed Enter to add tag 'filler7' on internal:role=textbox
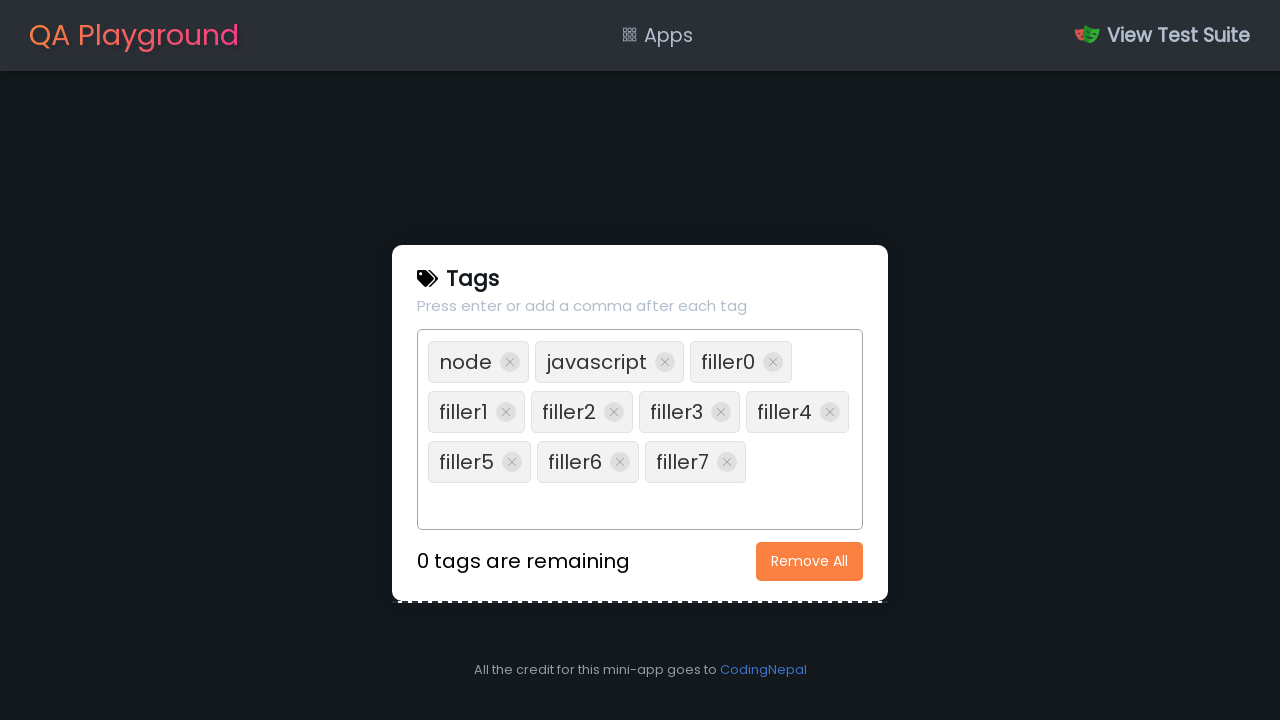

Filled textbox with tag 'filler8' on internal:role=textbox
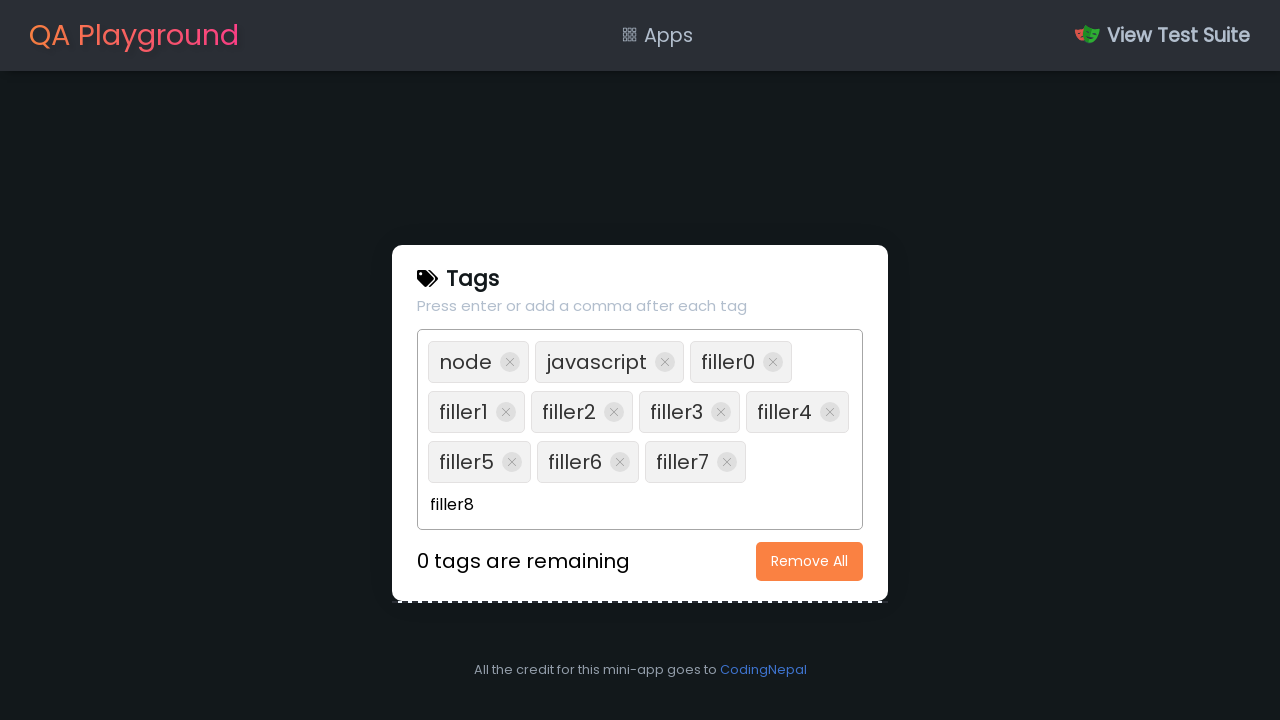

Pressed Enter to add tag 'filler8' on internal:role=textbox
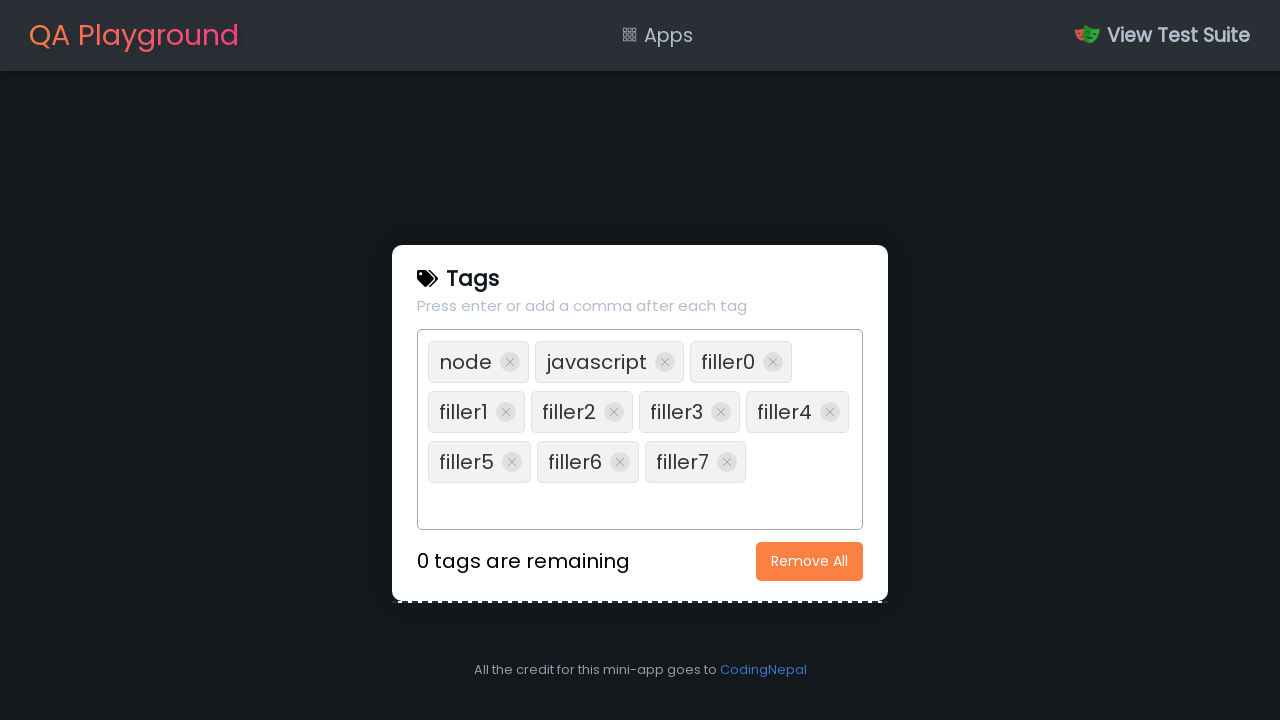

Filled textbox with tag 'filler9' on internal:role=textbox
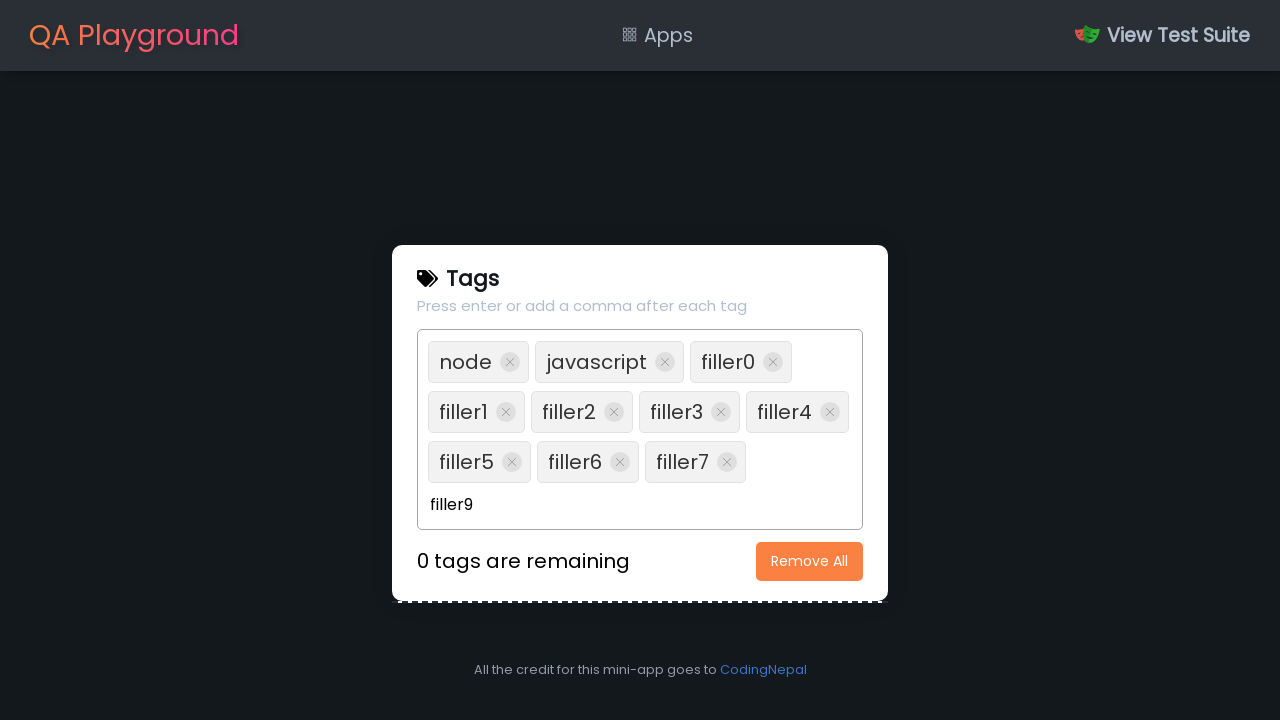

Pressed Enter to add tag 'filler9' on internal:role=textbox
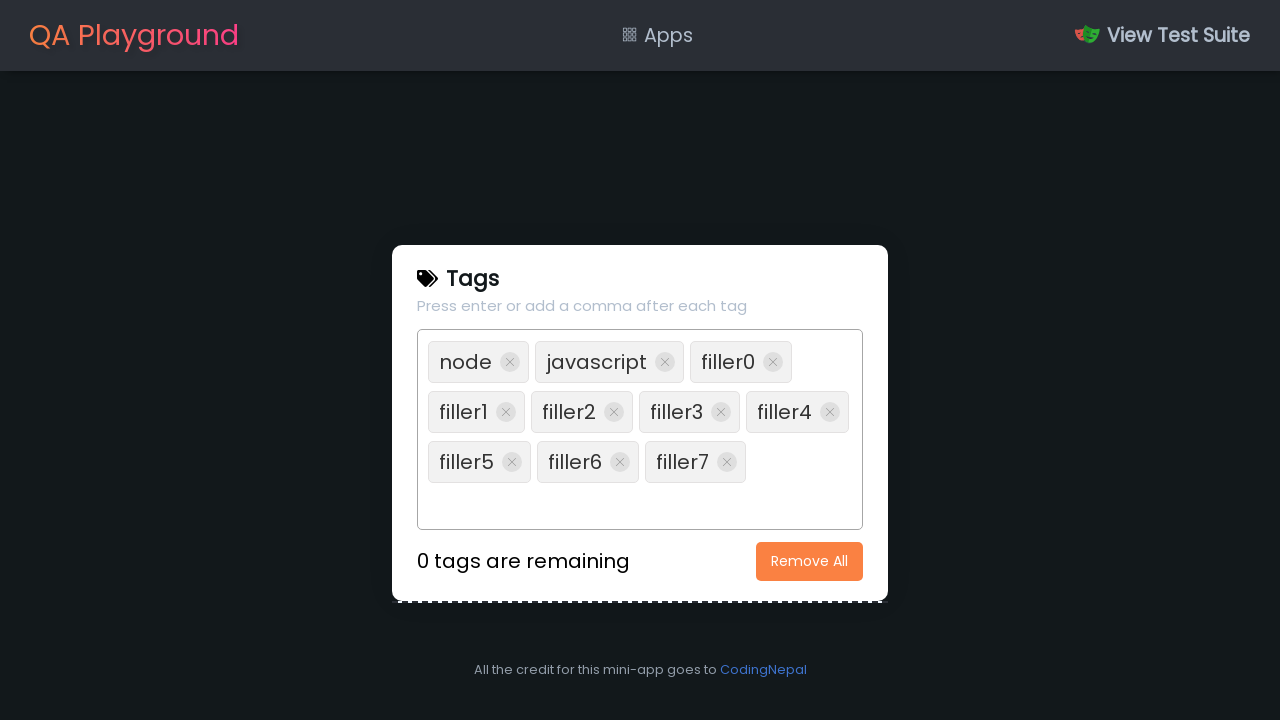

Filled textbox with tag 'filler10' on internal:role=textbox
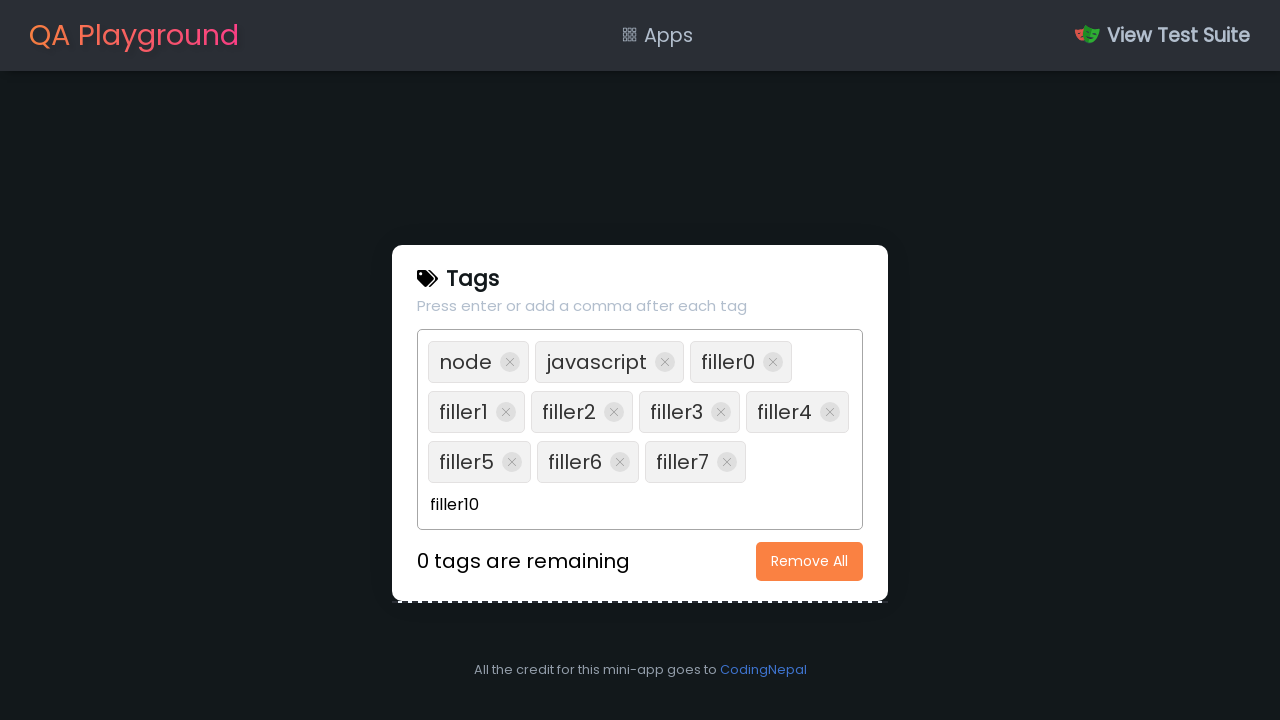

Pressed Enter to add tag 'filler10' on internal:role=textbox
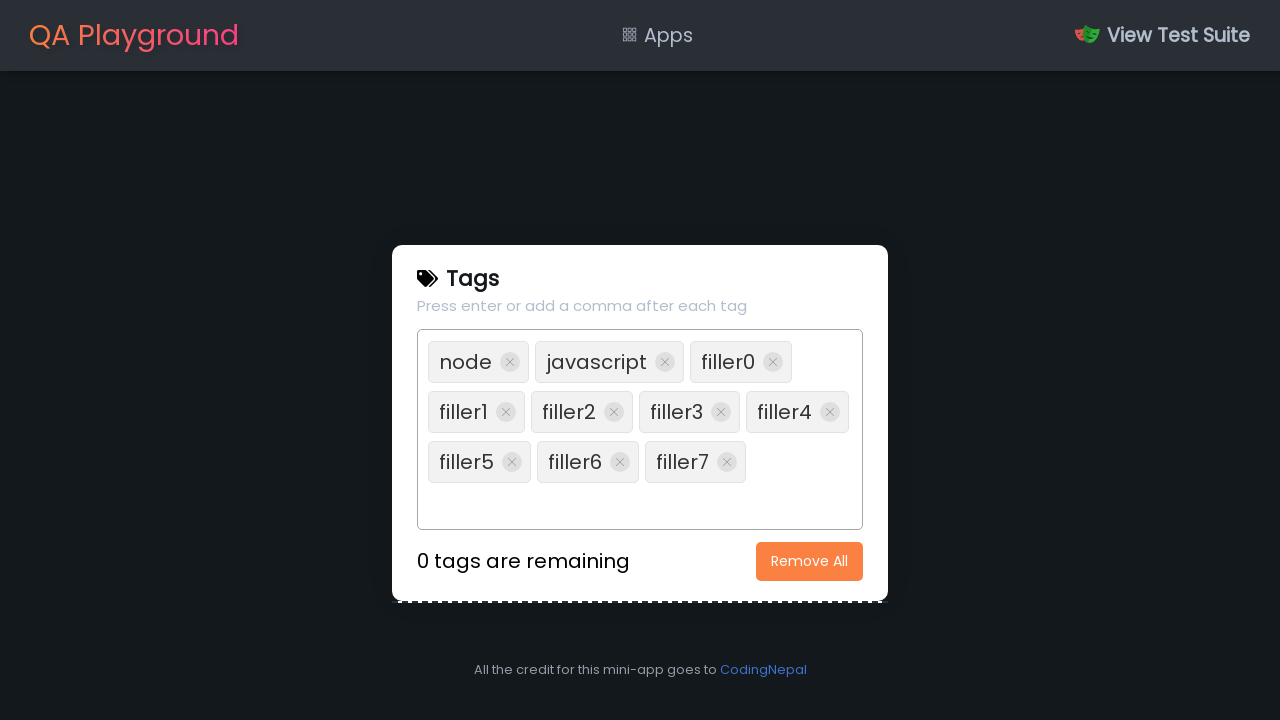

Verified that maximum tag limit reached - '0 tags are remaining' message displayed
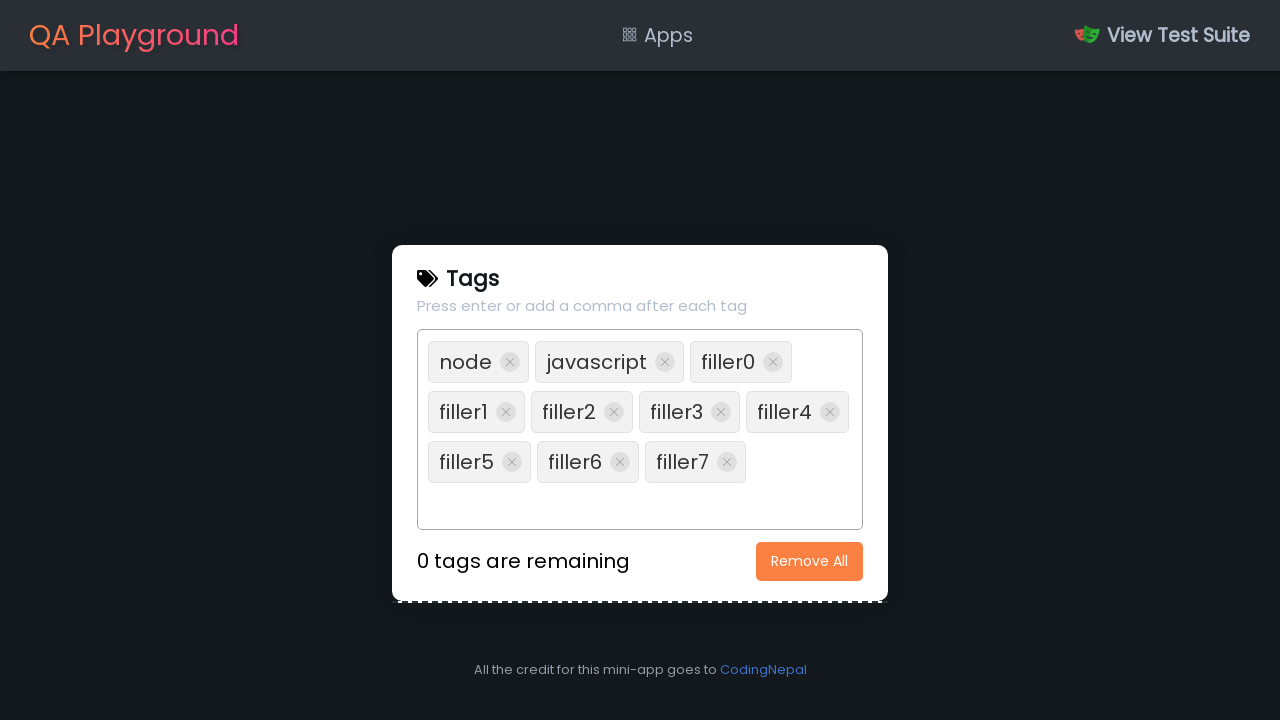

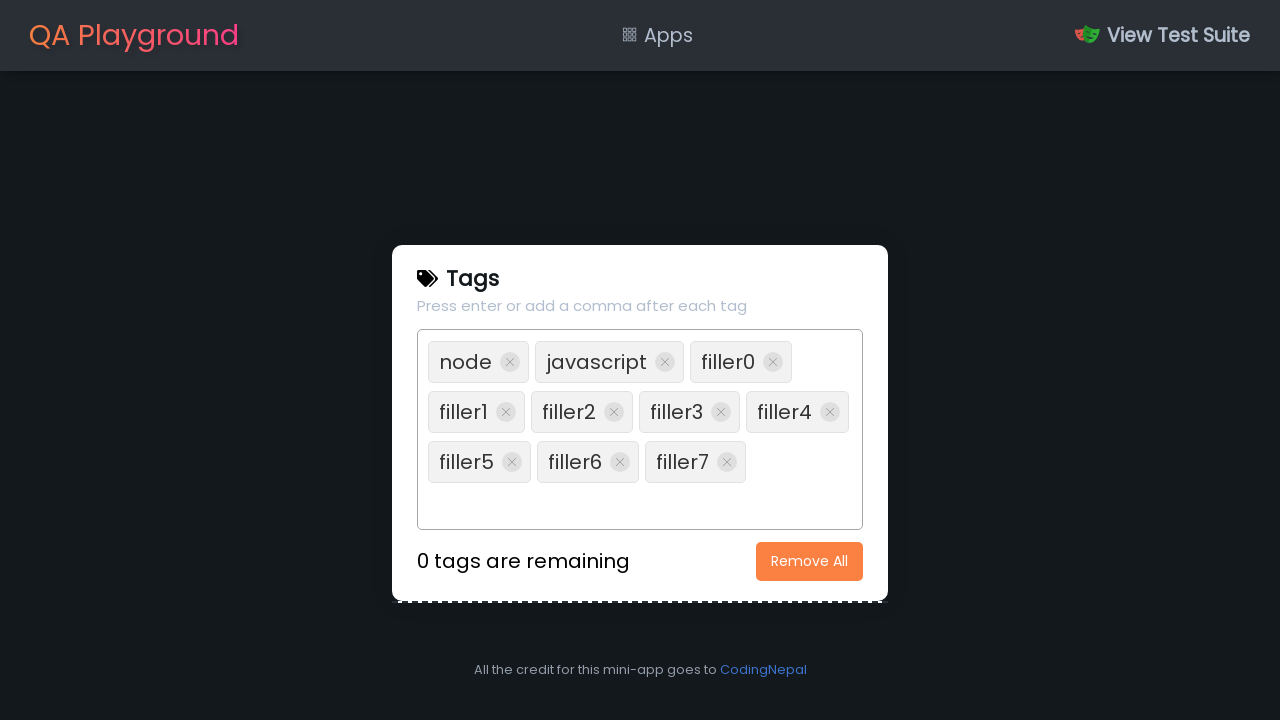